Tests that clicking Clear completed removes completed items from the list

Starting URL: https://demo.playwright.dev/todomvc

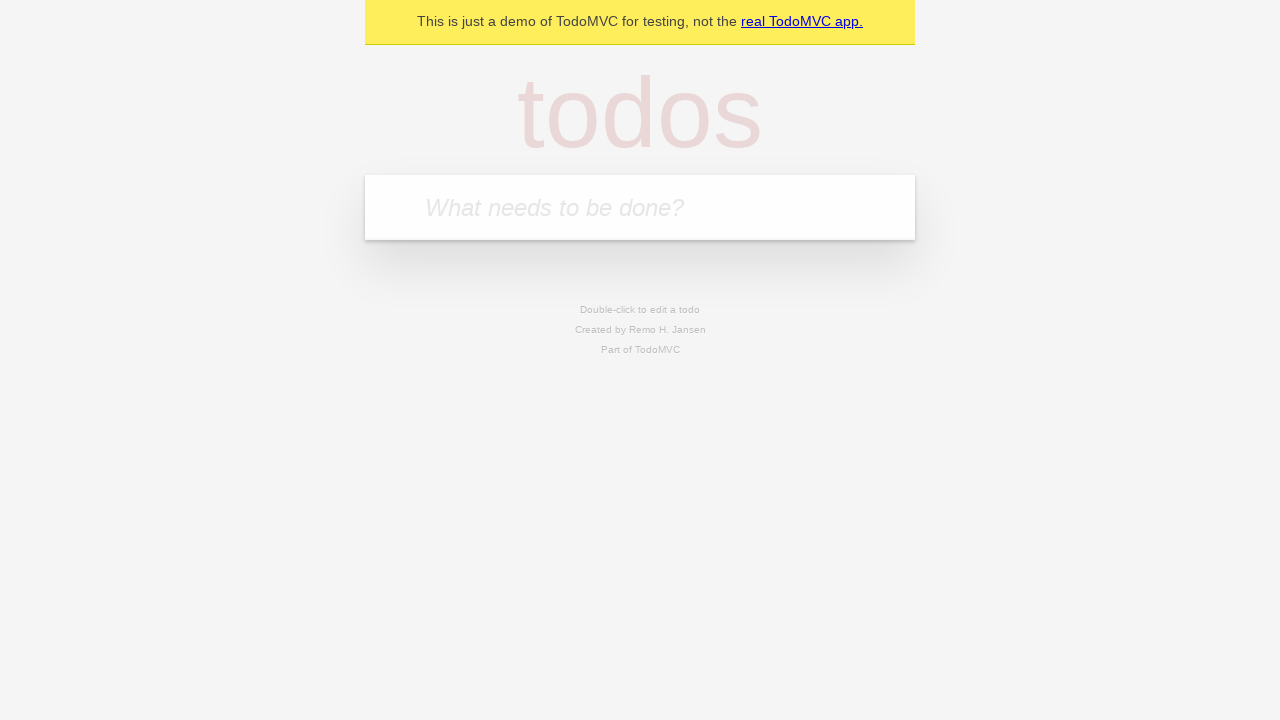

Filled todo input with 'buy some cheese' on internal:attr=[placeholder="What needs to be done?"i]
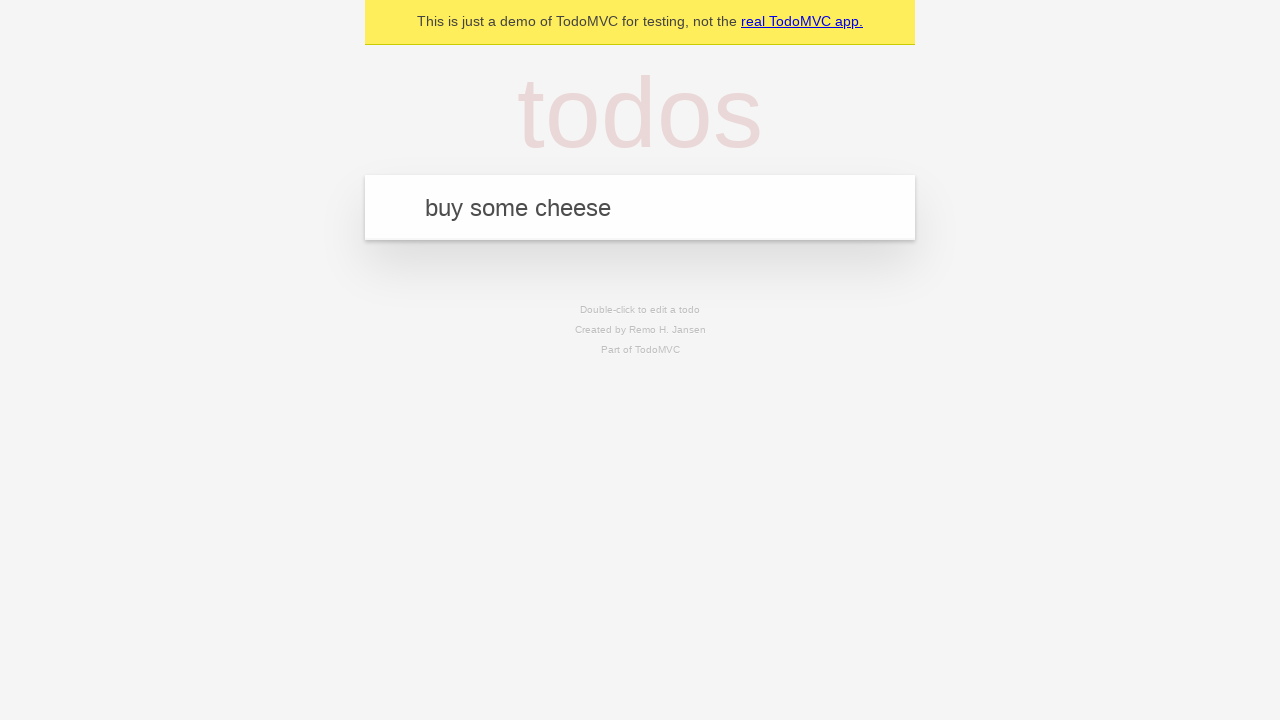

Pressed Enter to create todo 'buy some cheese' on internal:attr=[placeholder="What needs to be done?"i]
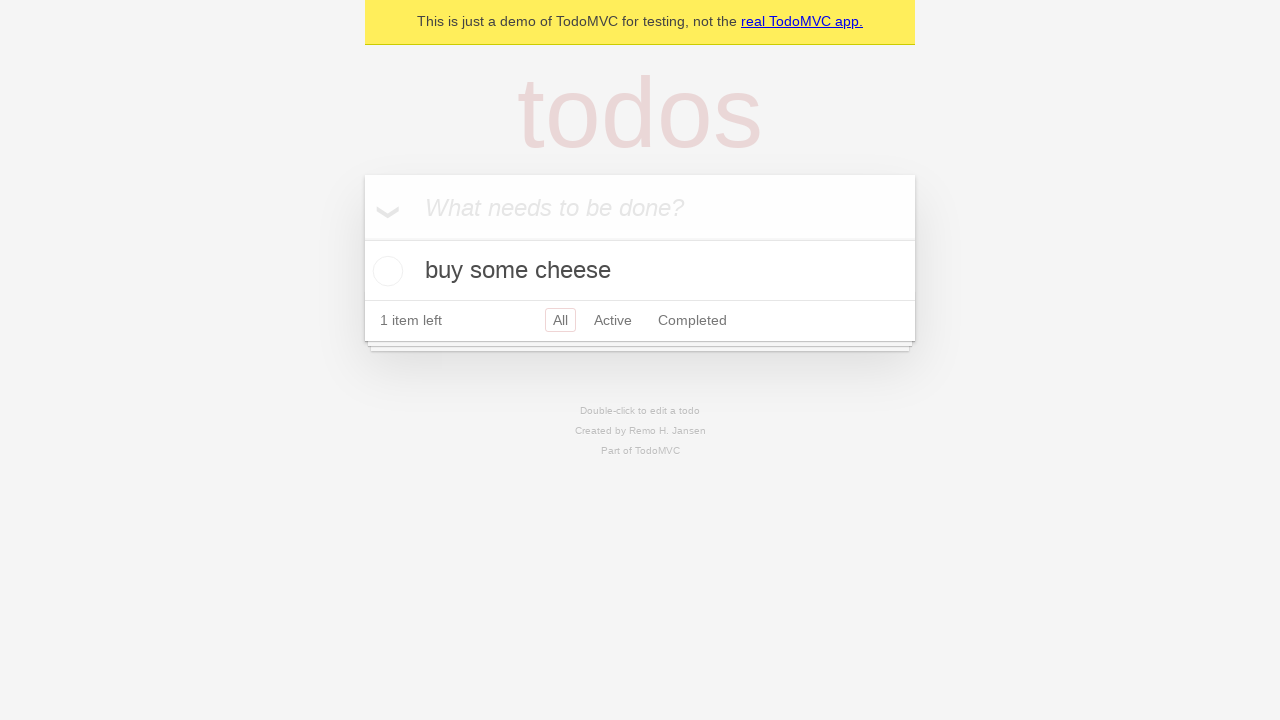

Filled todo input with 'feed the cat' on internal:attr=[placeholder="What needs to be done?"i]
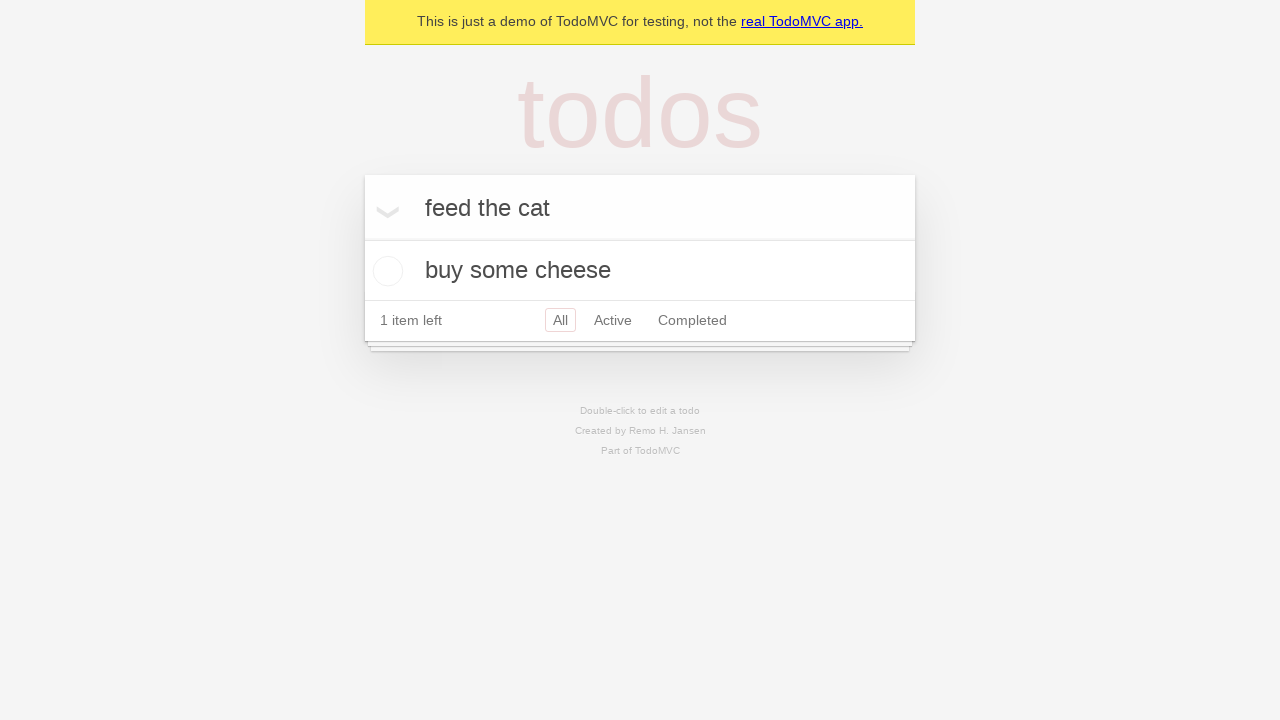

Pressed Enter to create todo 'feed the cat' on internal:attr=[placeholder="What needs to be done?"i]
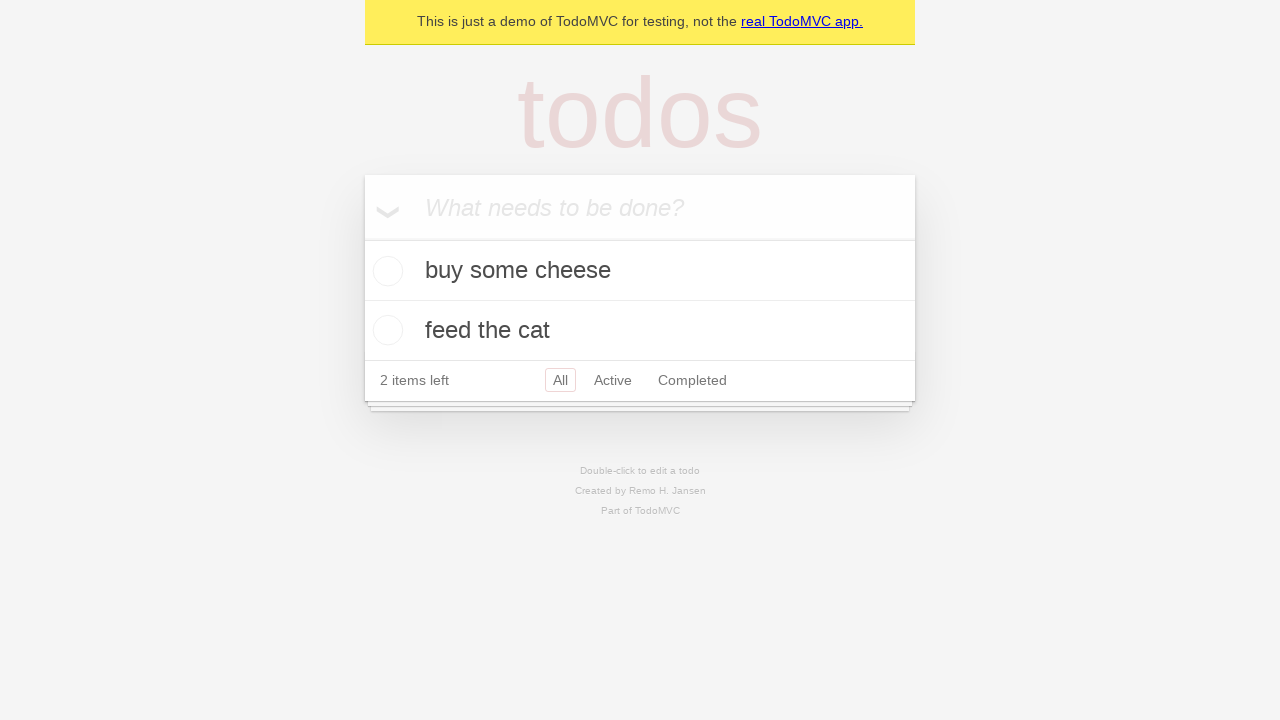

Filled todo input with 'book a doctors appointment' on internal:attr=[placeholder="What needs to be done?"i]
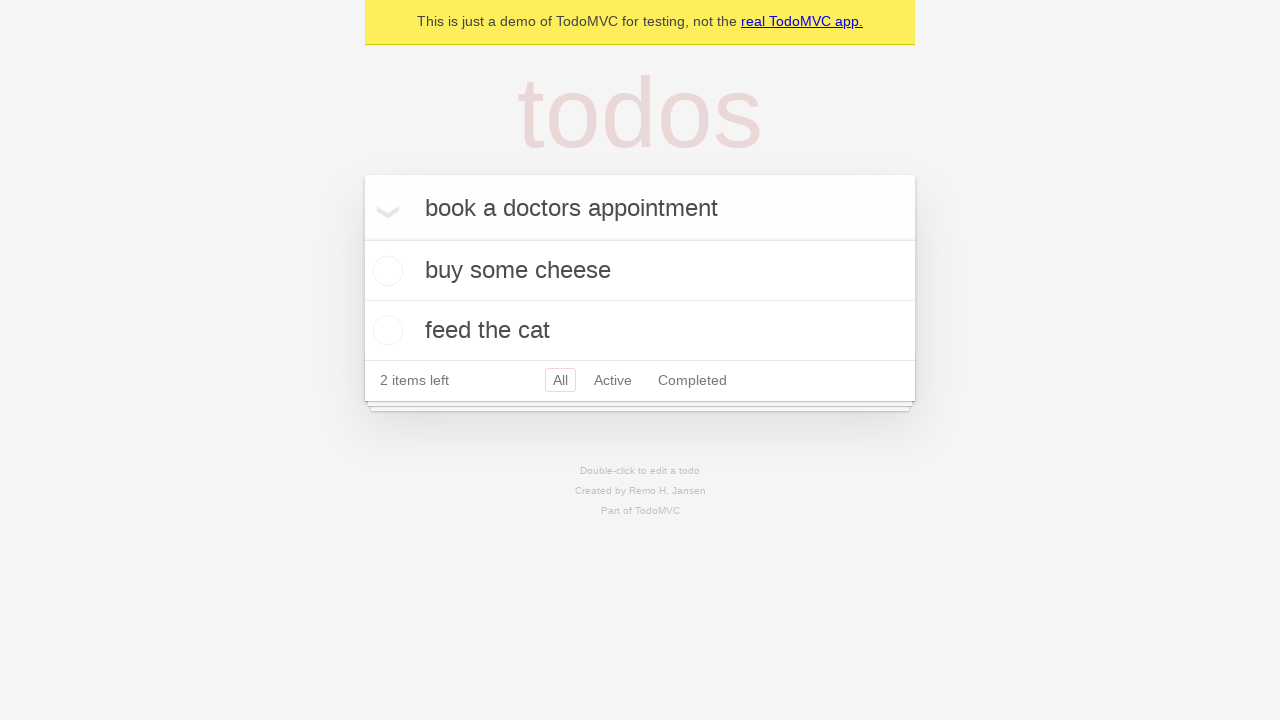

Pressed Enter to create todo 'book a doctors appointment' on internal:attr=[placeholder="What needs to be done?"i]
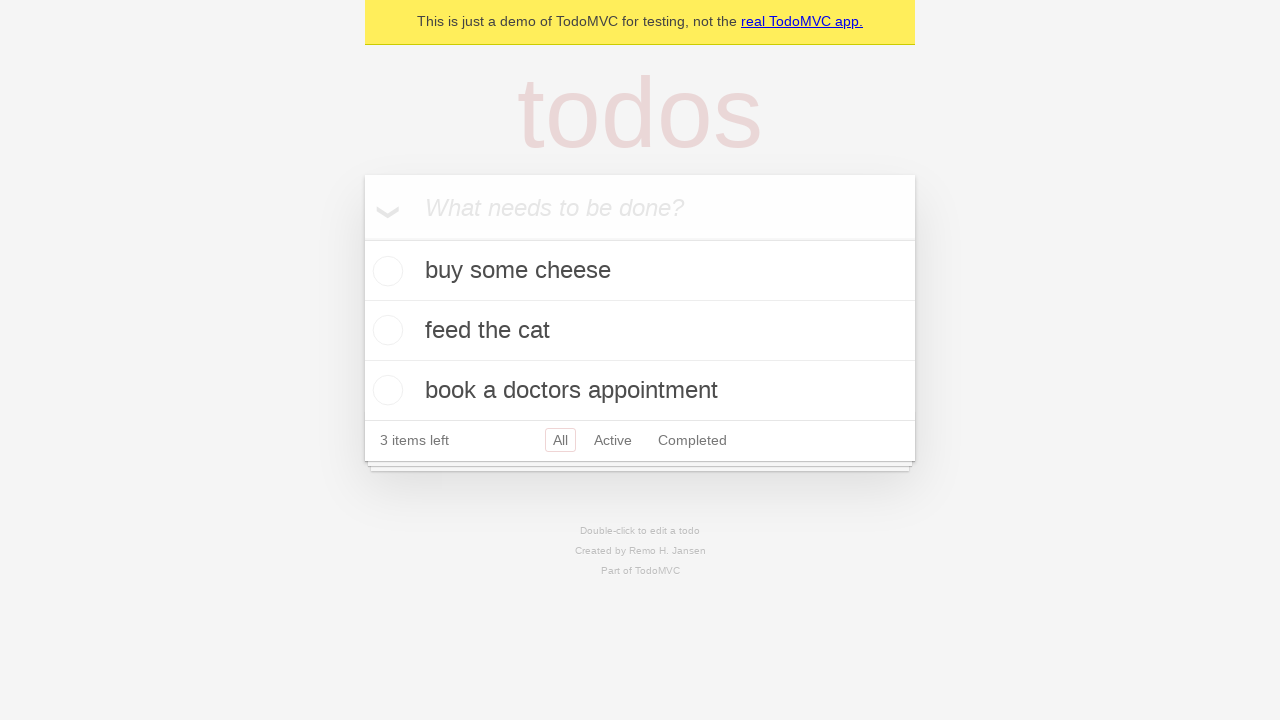

Waited for all 3 todos to be created
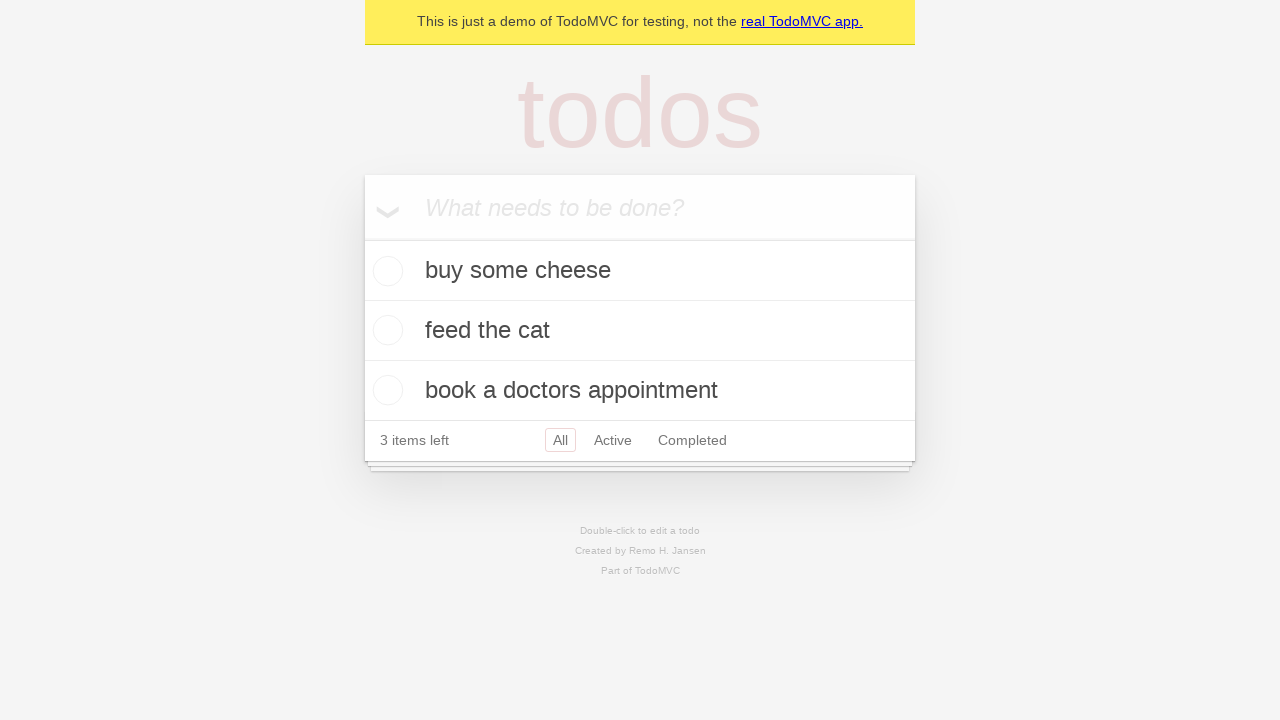

Retrieved all todo items
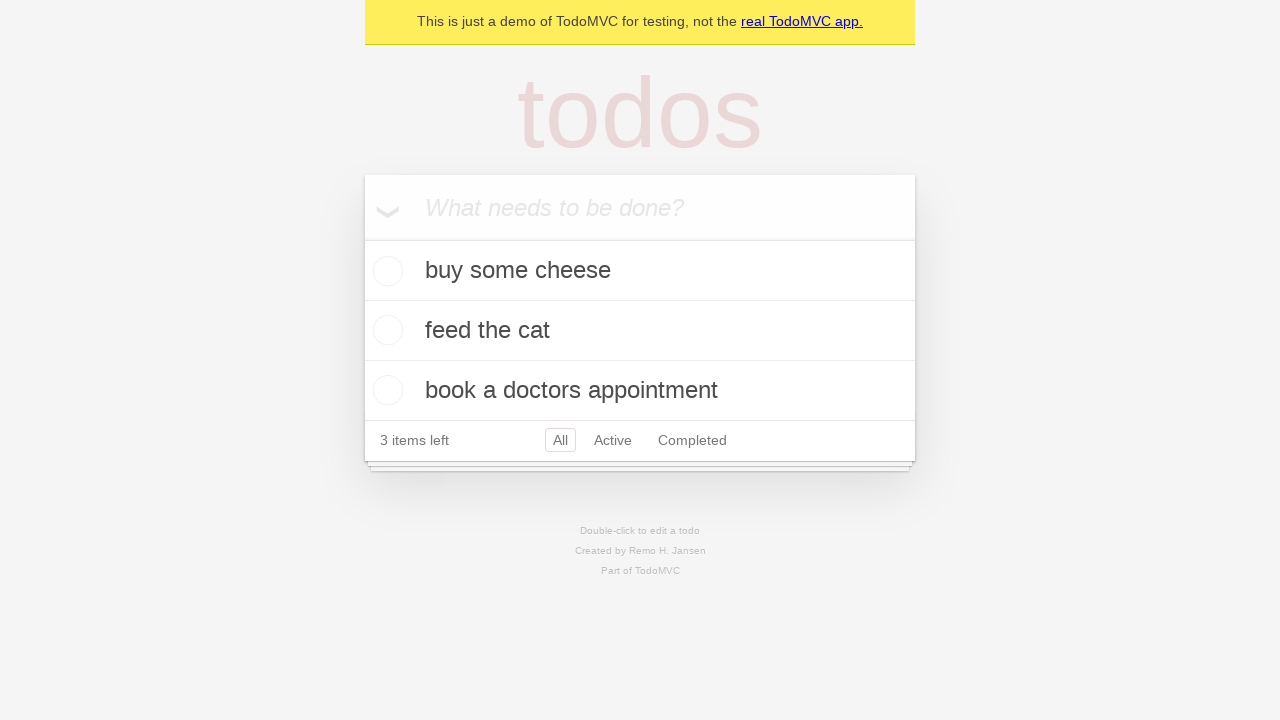

Checked the second todo item as completed at (385, 330) on internal:testid=[data-testid="todo-item"s] >> nth=1 >> internal:role=checkbox
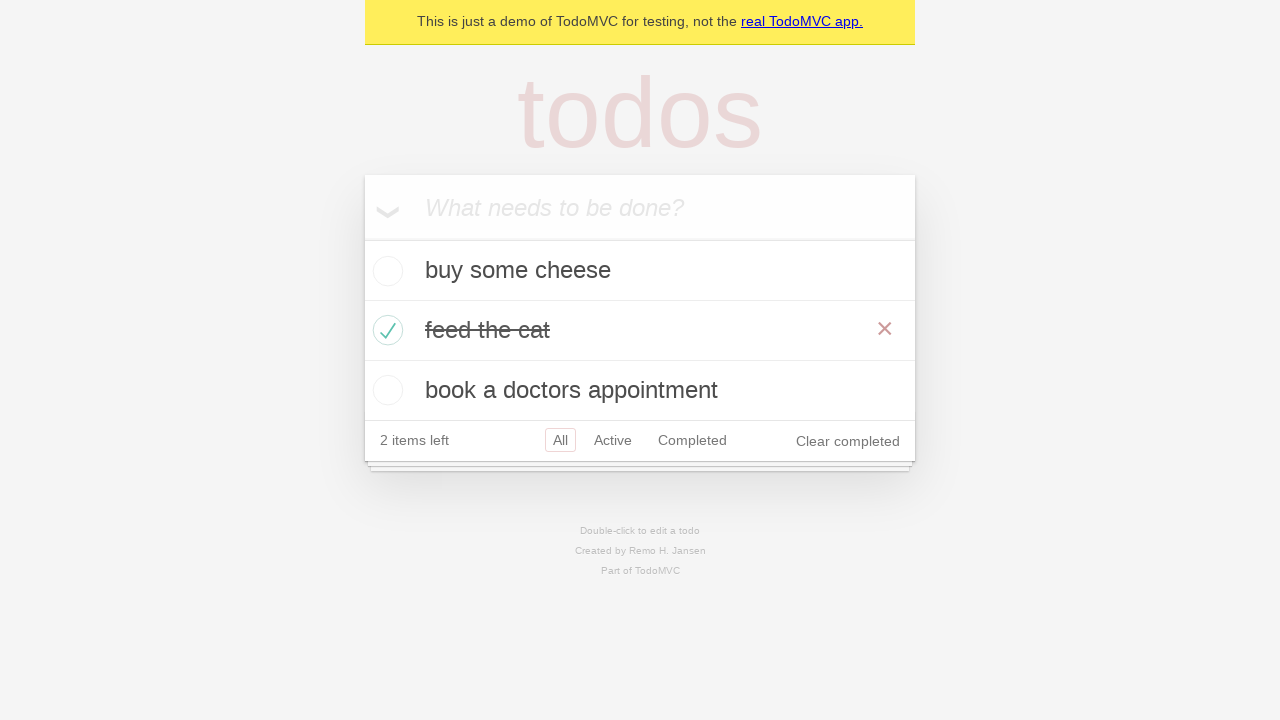

Clicked 'Clear completed' button at (848, 441) on internal:role=button[name="Clear completed"i]
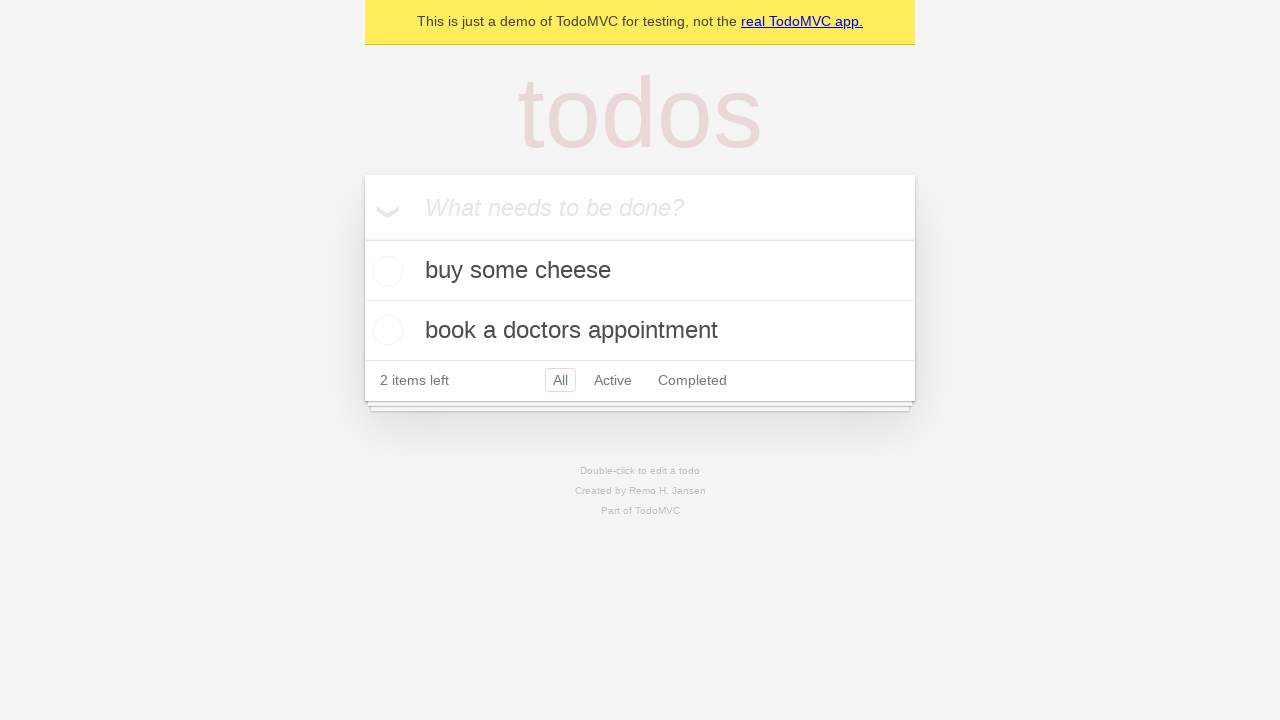

Waited for completed item to be removed, confirmed 2 items remain
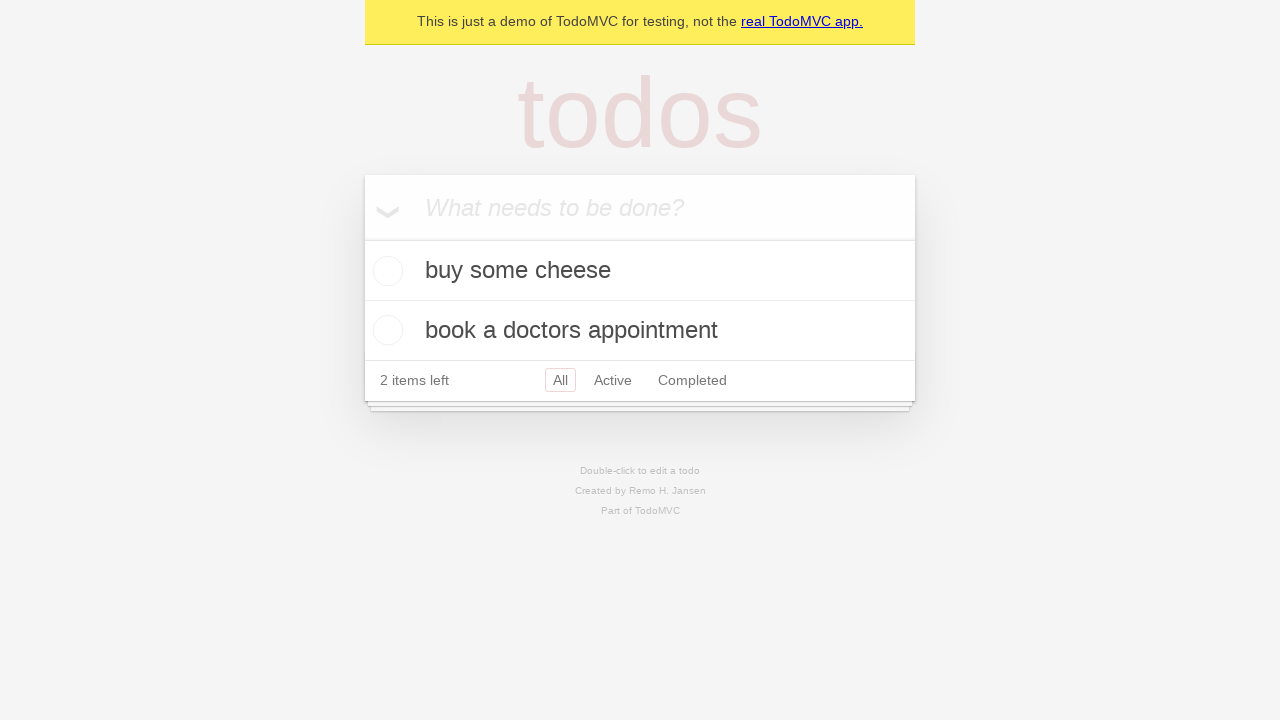

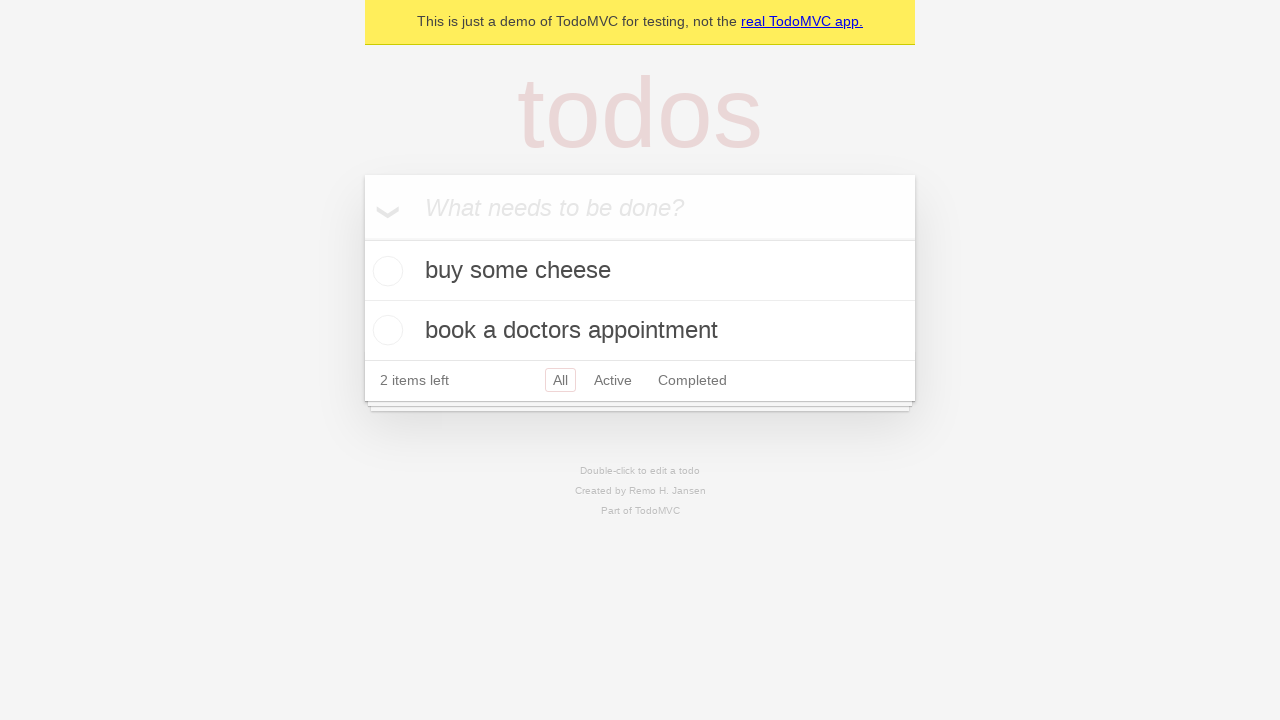